Waits for a specific price to appear, clicks book button, calculates a mathematical result based on displayed value, and submits the answer

Starting URL: http://suninjuly.github.io/explicit_wait2.html

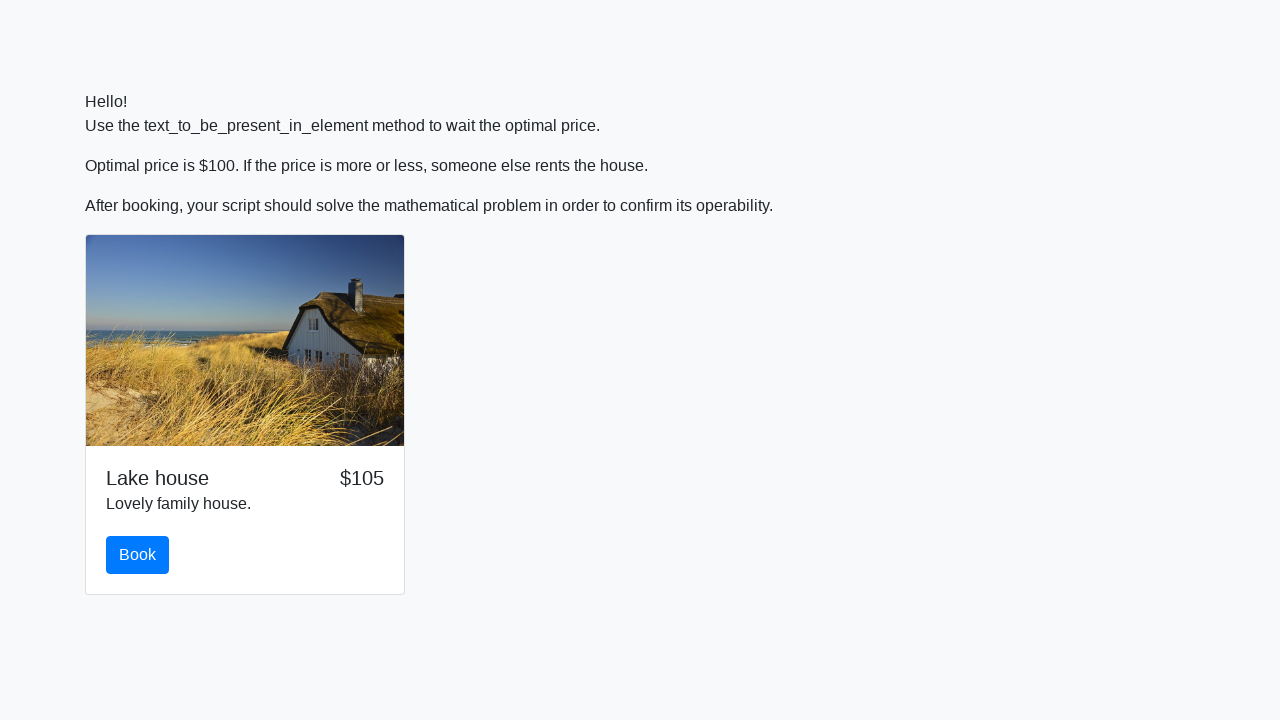

Waited for price to display as $100
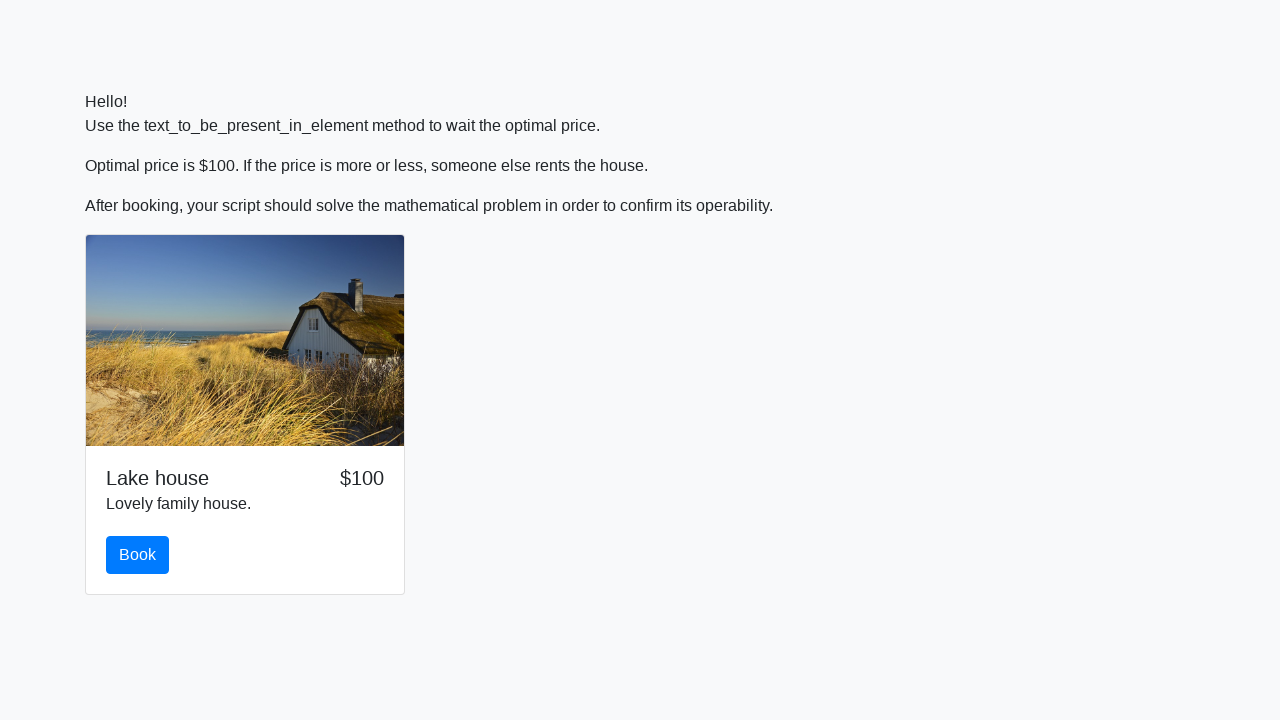

Clicked the book button at (138, 555) on #book
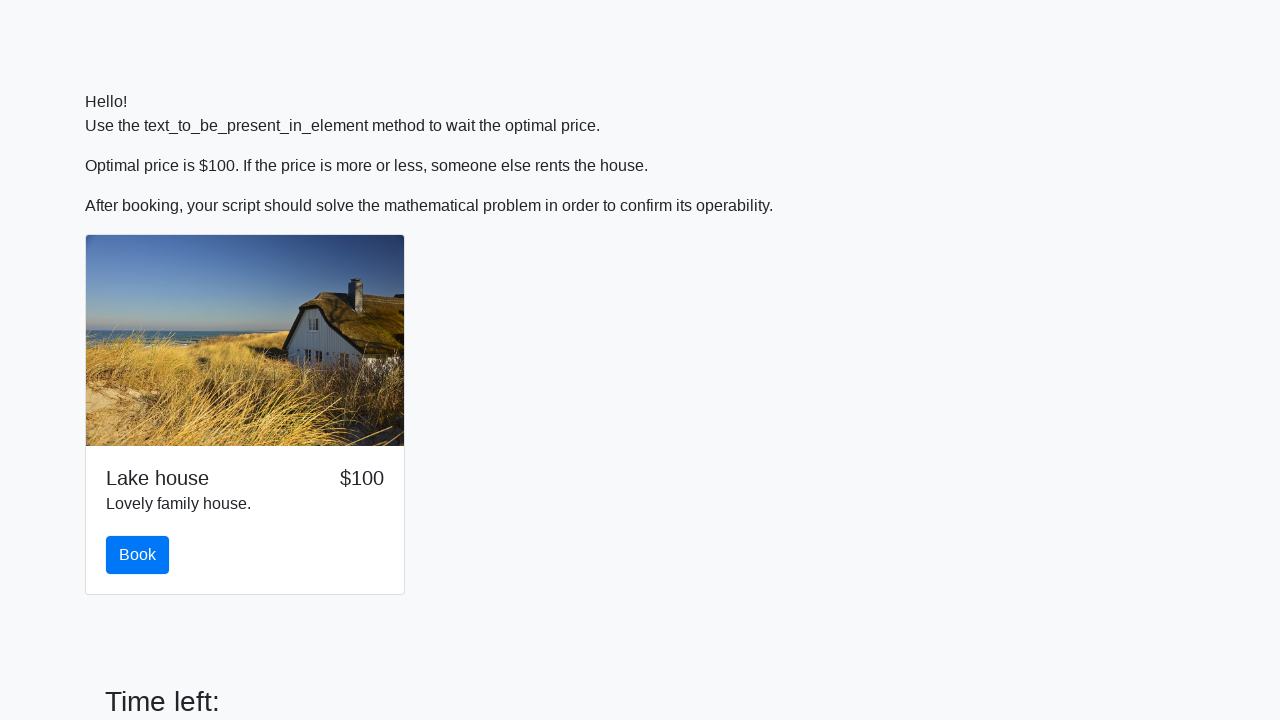

Retrieved value from input field: 84
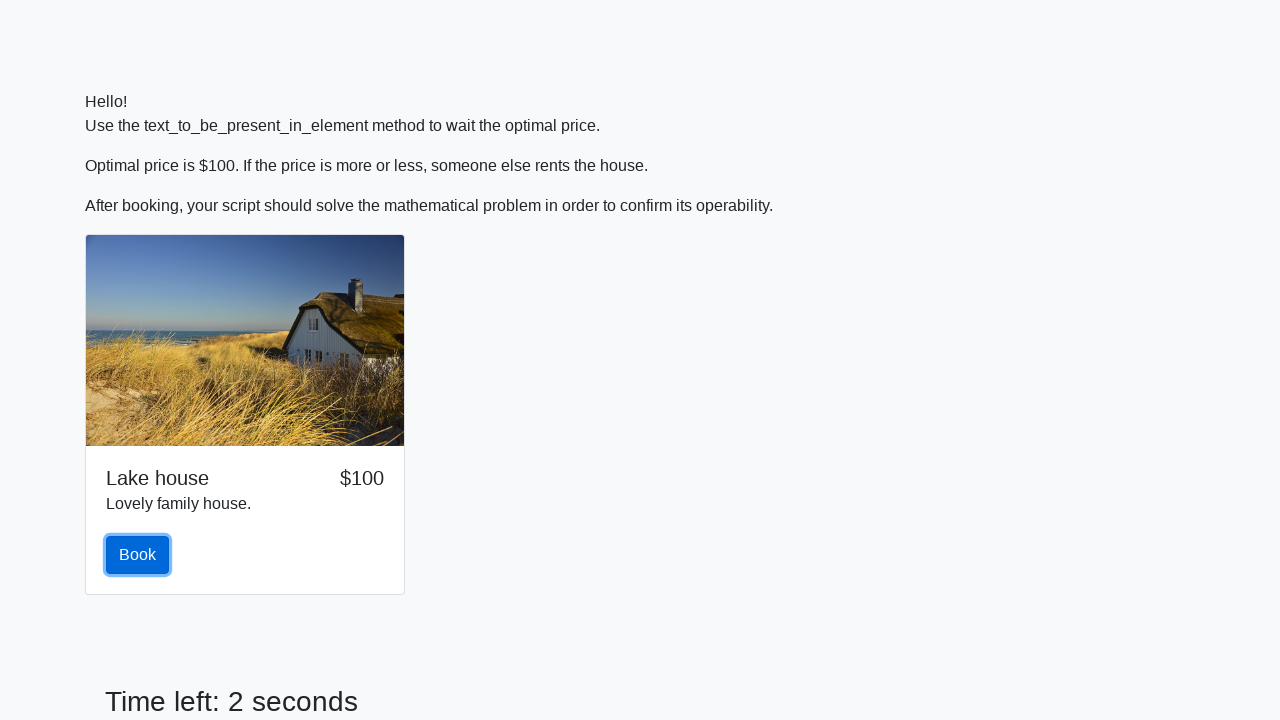

Calculated mathematical result: 2.174556684383788
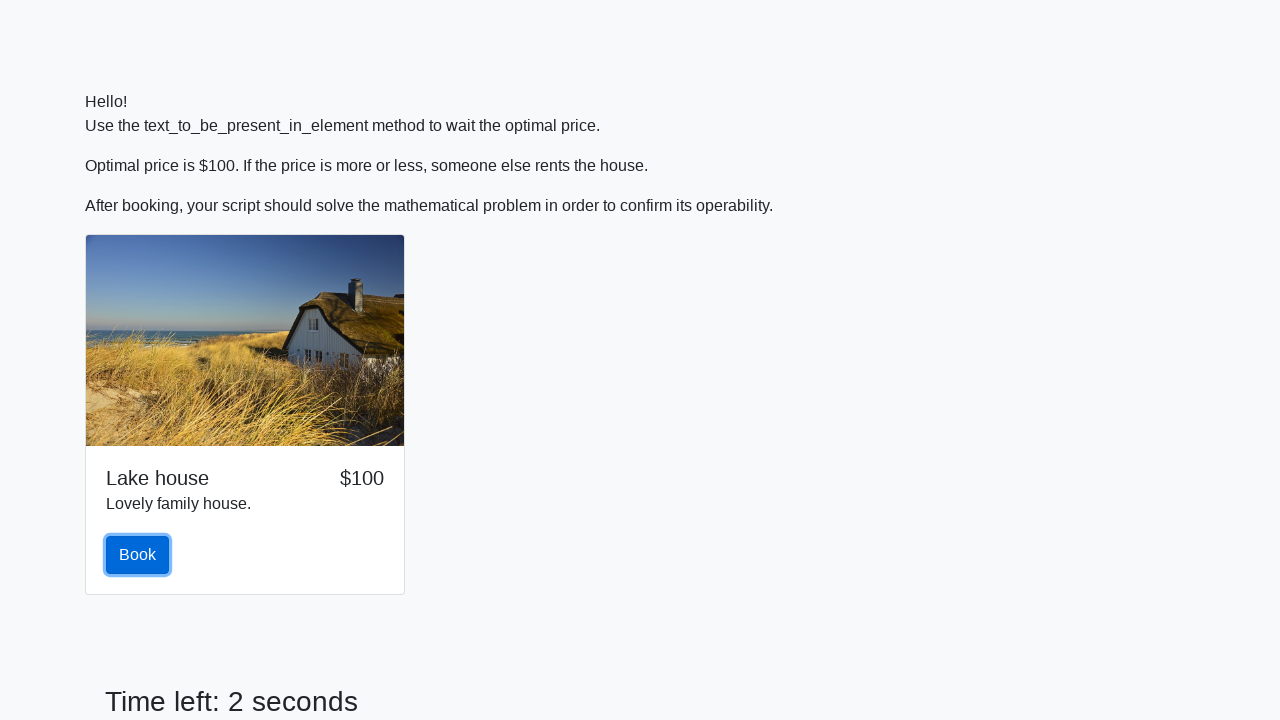

Scrolled to solve button
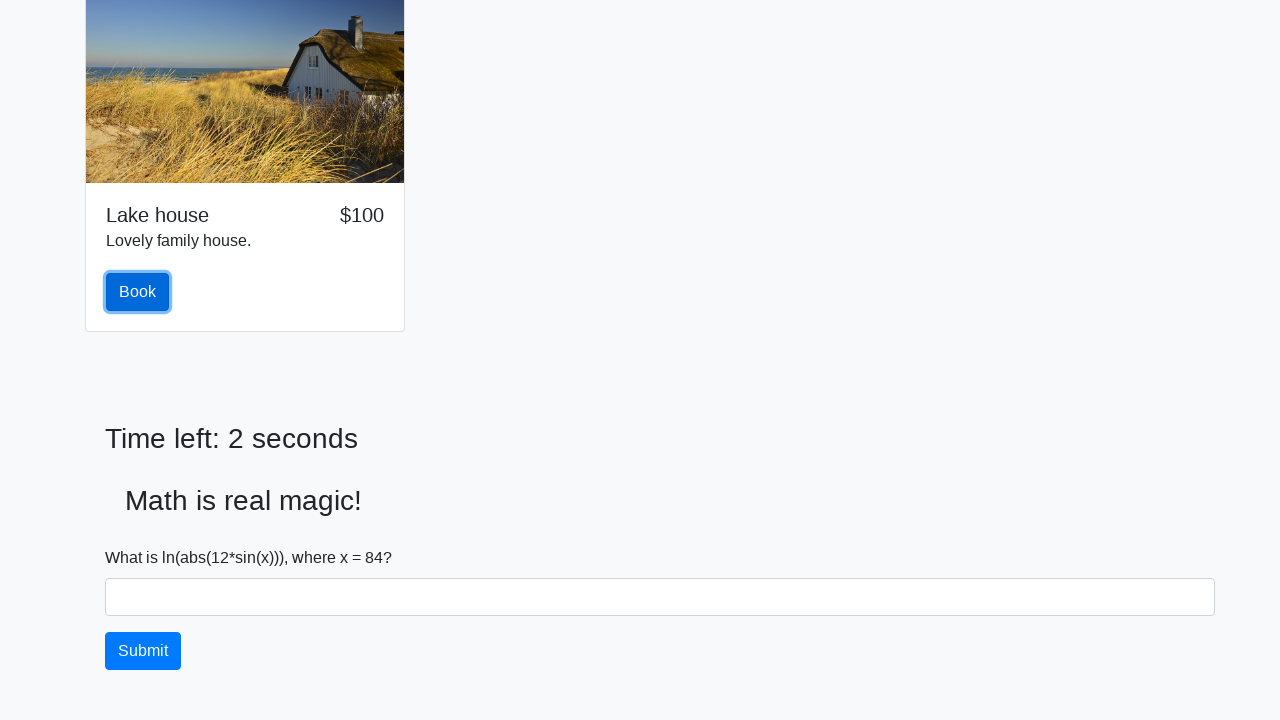

Filled answer field with calculated result: 2.174556684383788 on input#answer
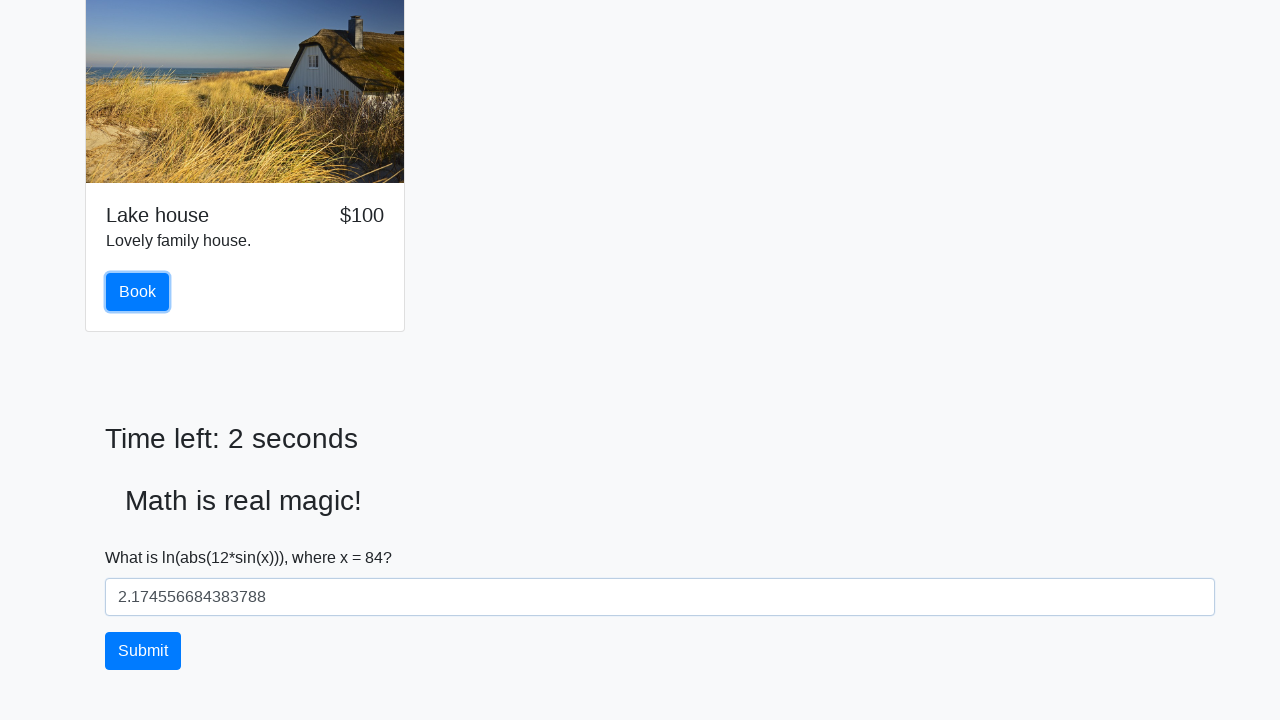

Clicked the solve button to submit answer at (143, 651) on #solve
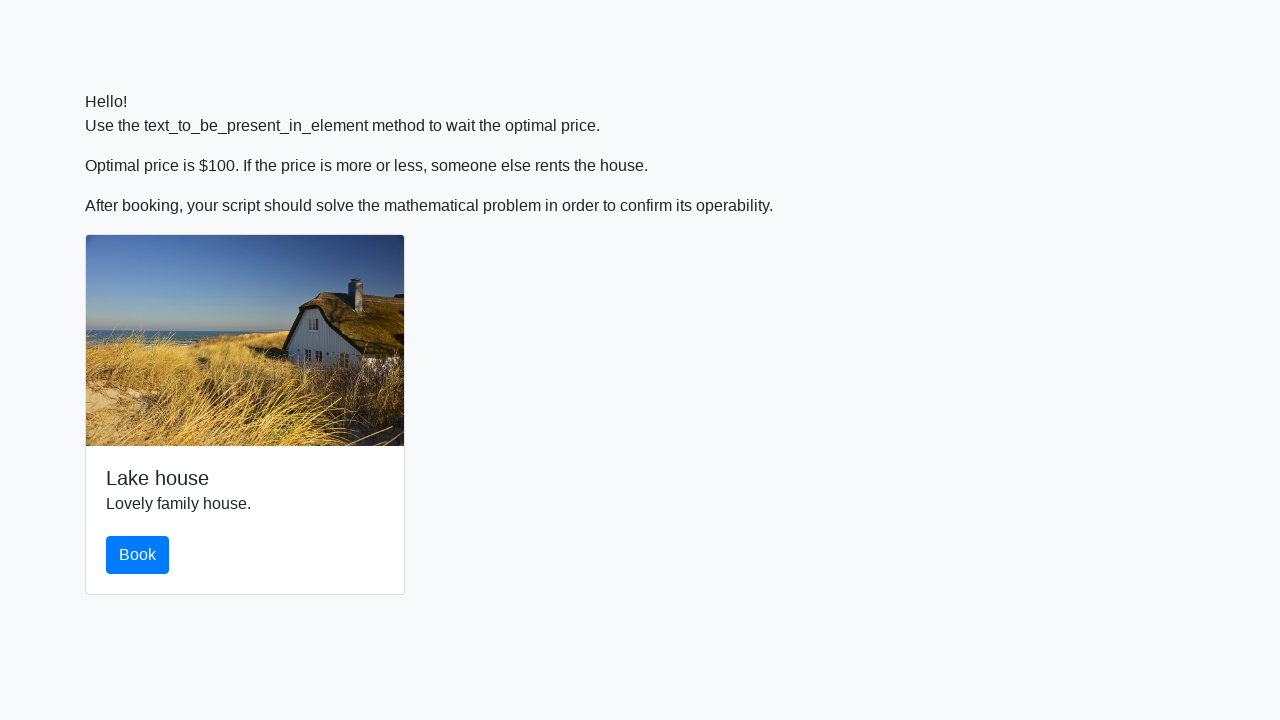

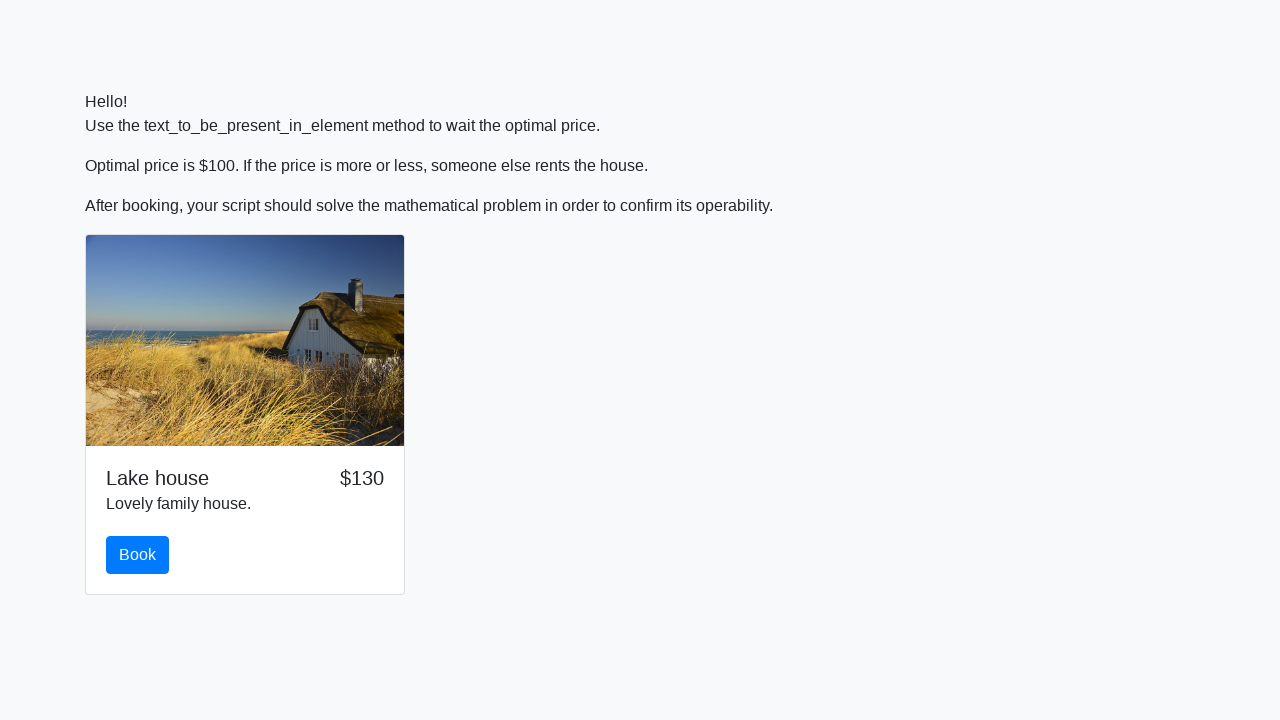